Navigates to the Swarthmore College course catalog departments page and clicks on the first department link in the list.

Starting URL: https://catalog.swarthmore.edu/content.php?catoid=7&navoid=194

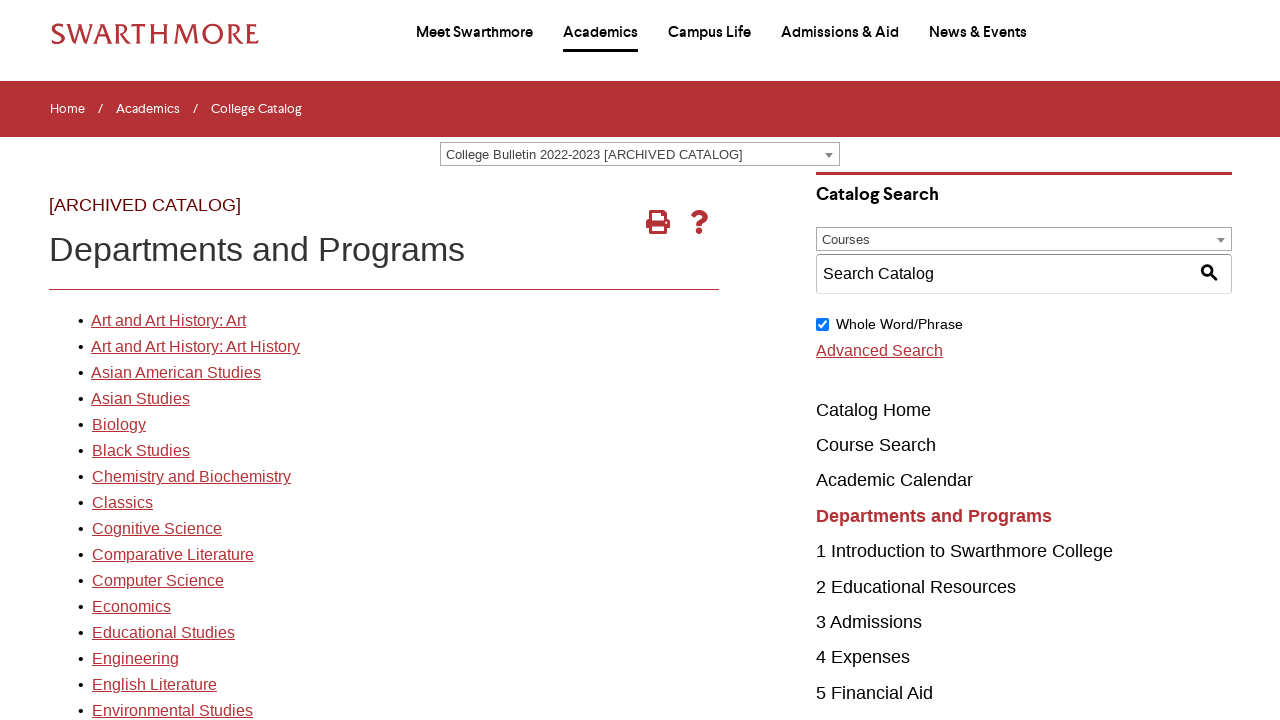

Clicked on the first department link in the catalog list at (168, 321) on xpath=//*[@id='gateway-page']/body/table/tbody/tr[3]/td[1]/table/tbody/tr[2]/td[
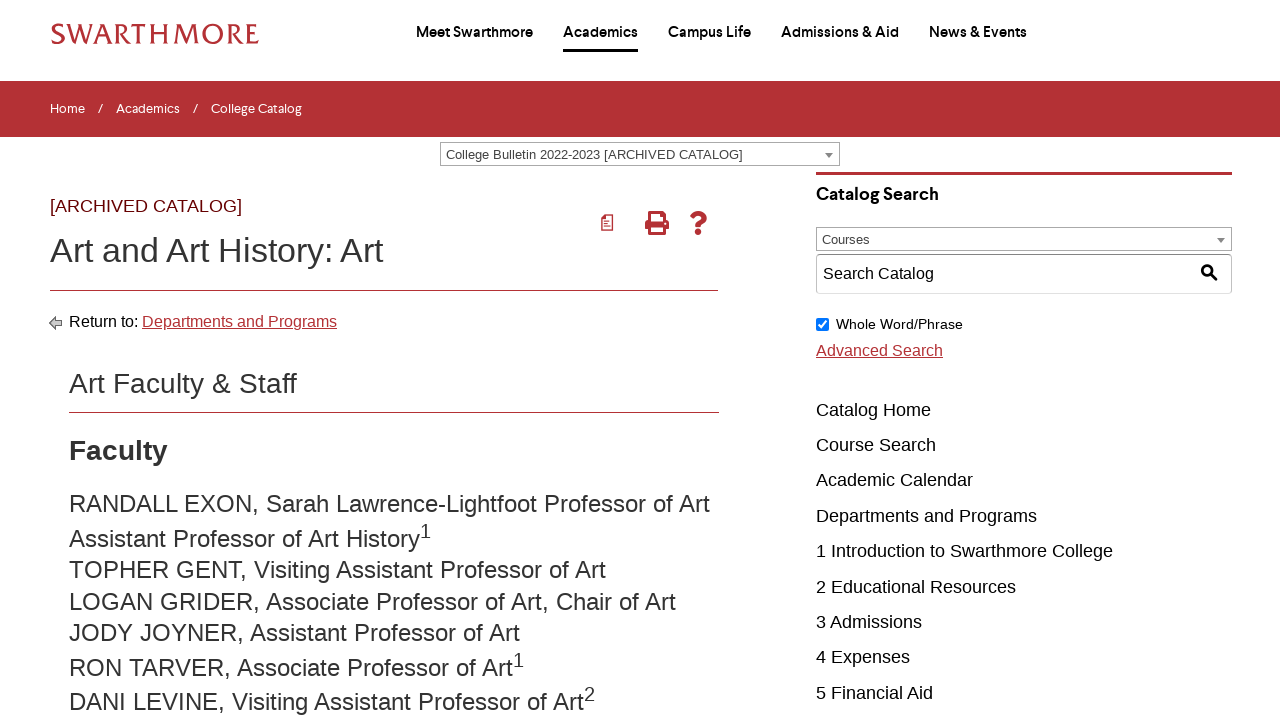

Department page loaded successfully
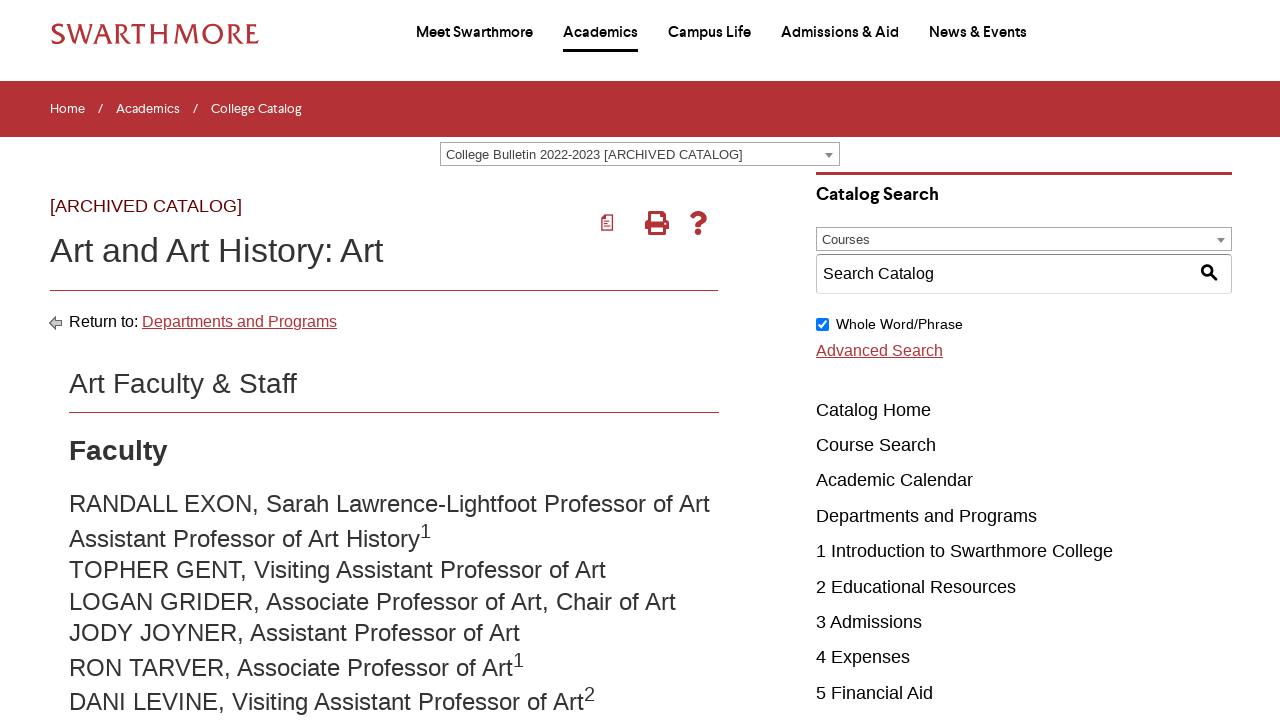

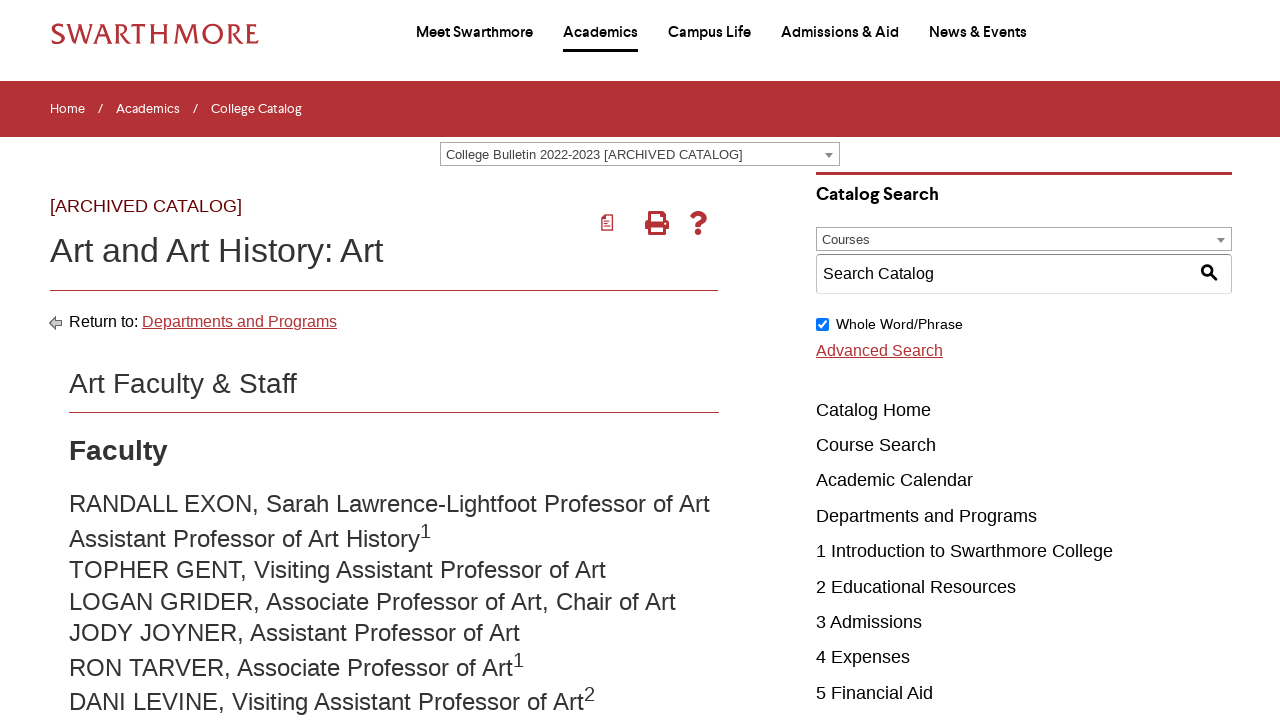